Navigates to a grocery shopping practice website and verifies that product listings are displayed by waiting for product name elements to load.

Starting URL: http://rahulshettyacademy.com/seleniumPractise/#/

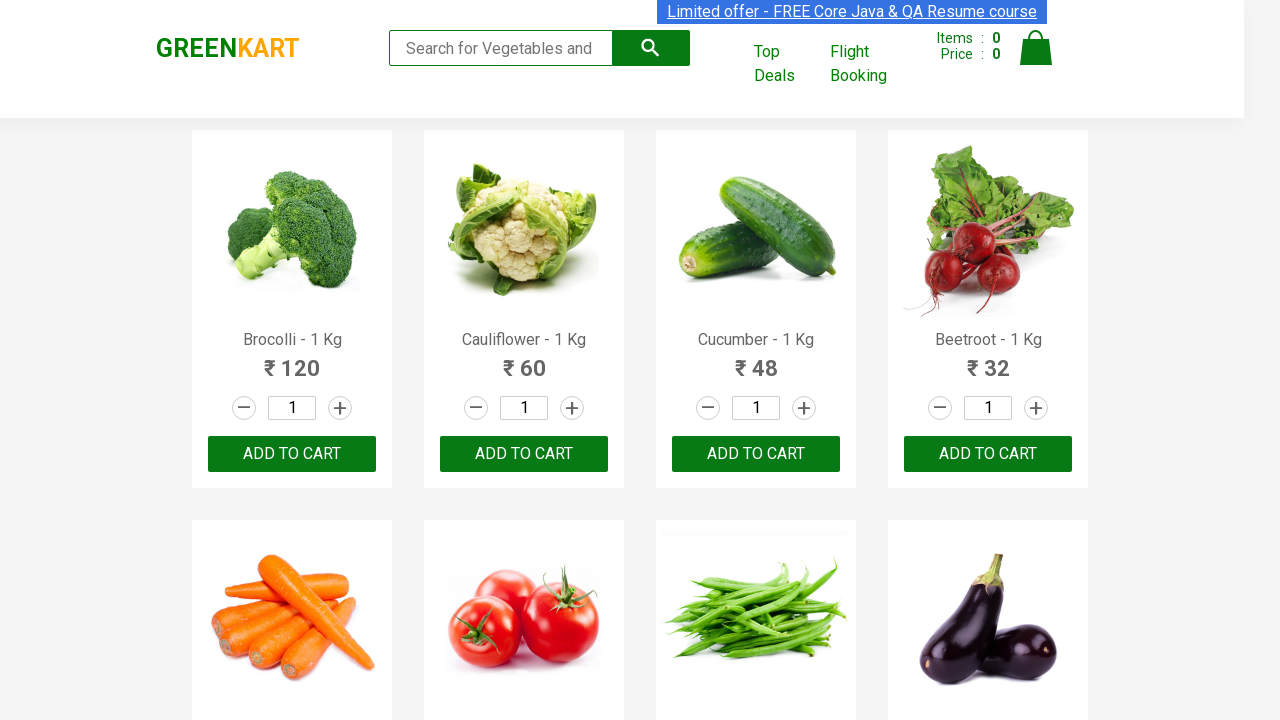

Navigated to grocery shopping practice website
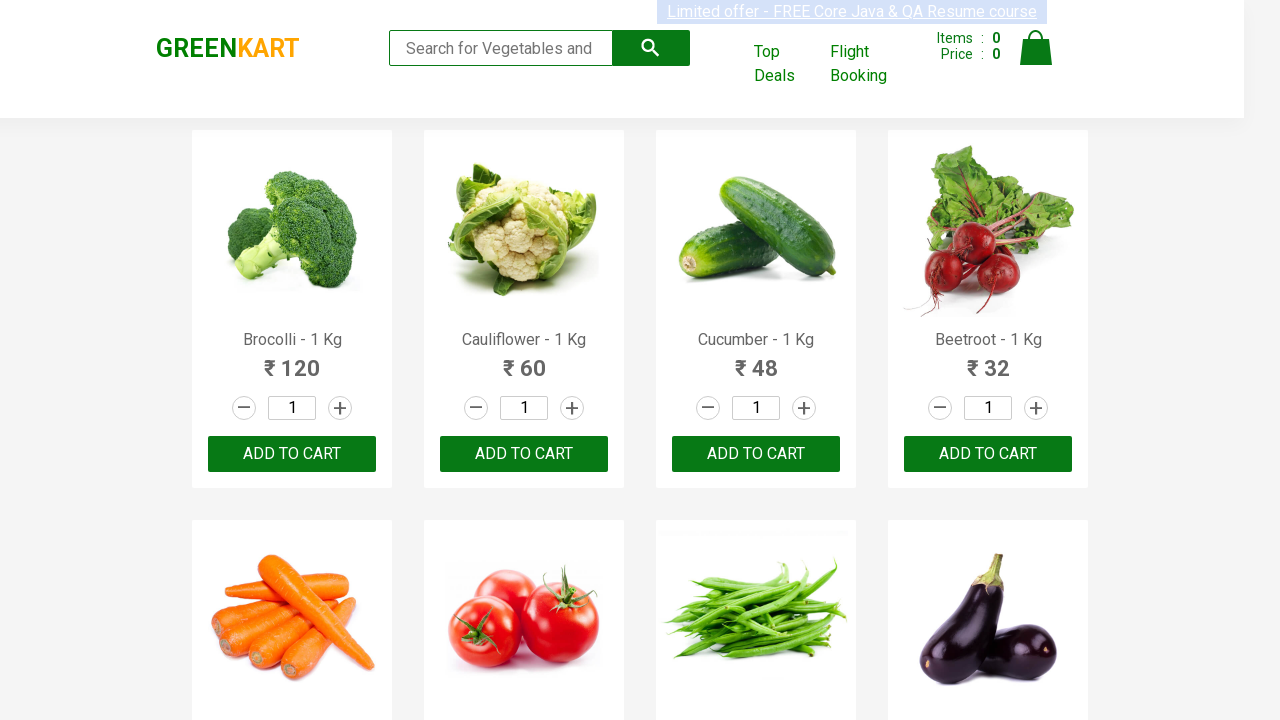

Product name elements loaded
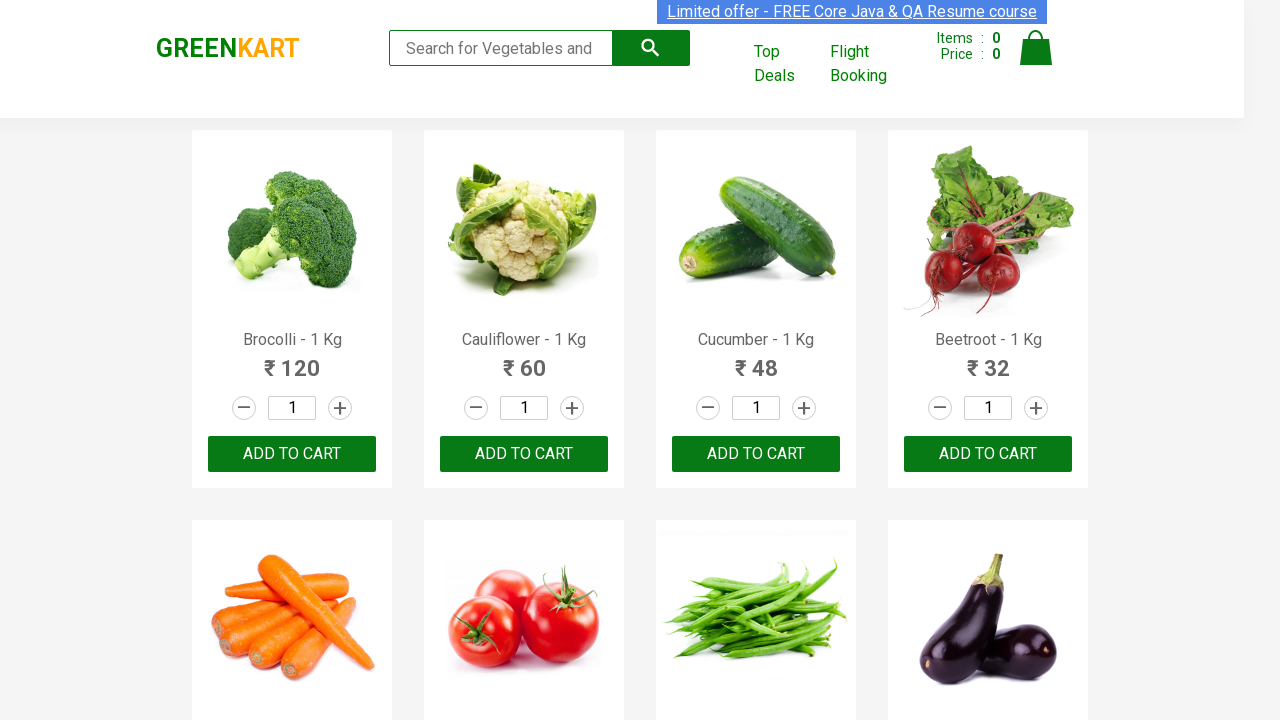

Located all product name elements
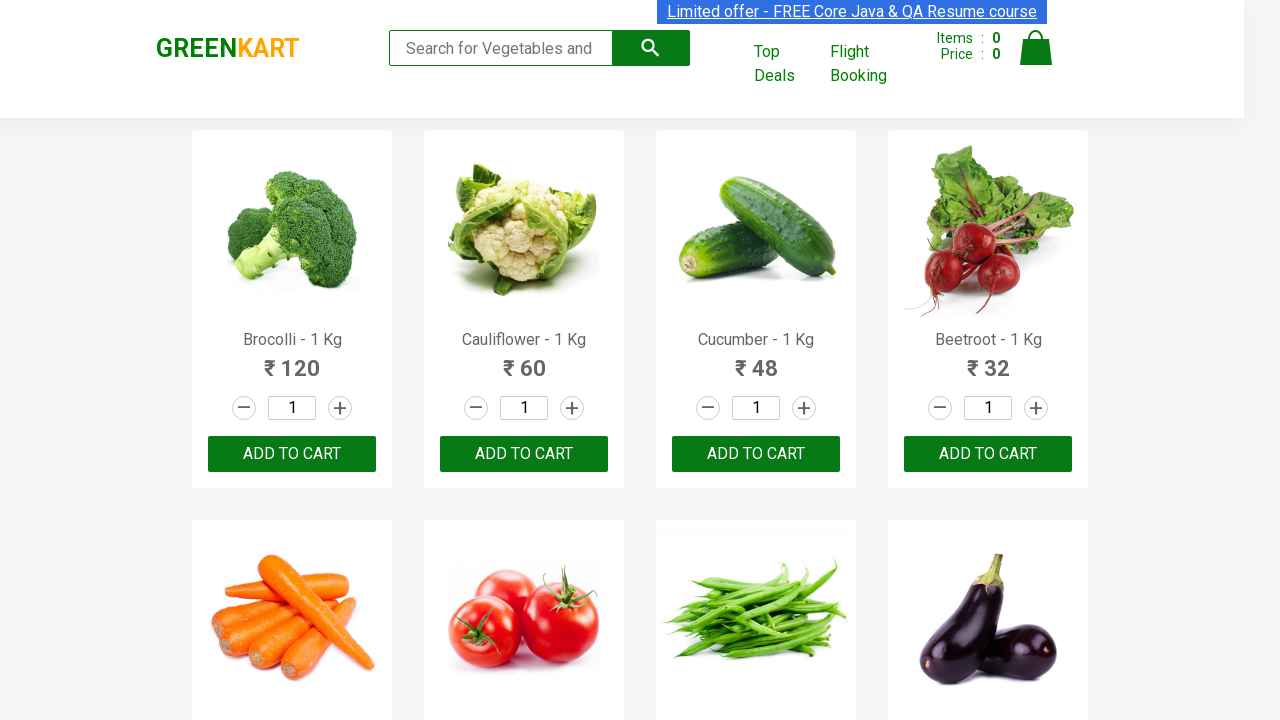

First product element is visible
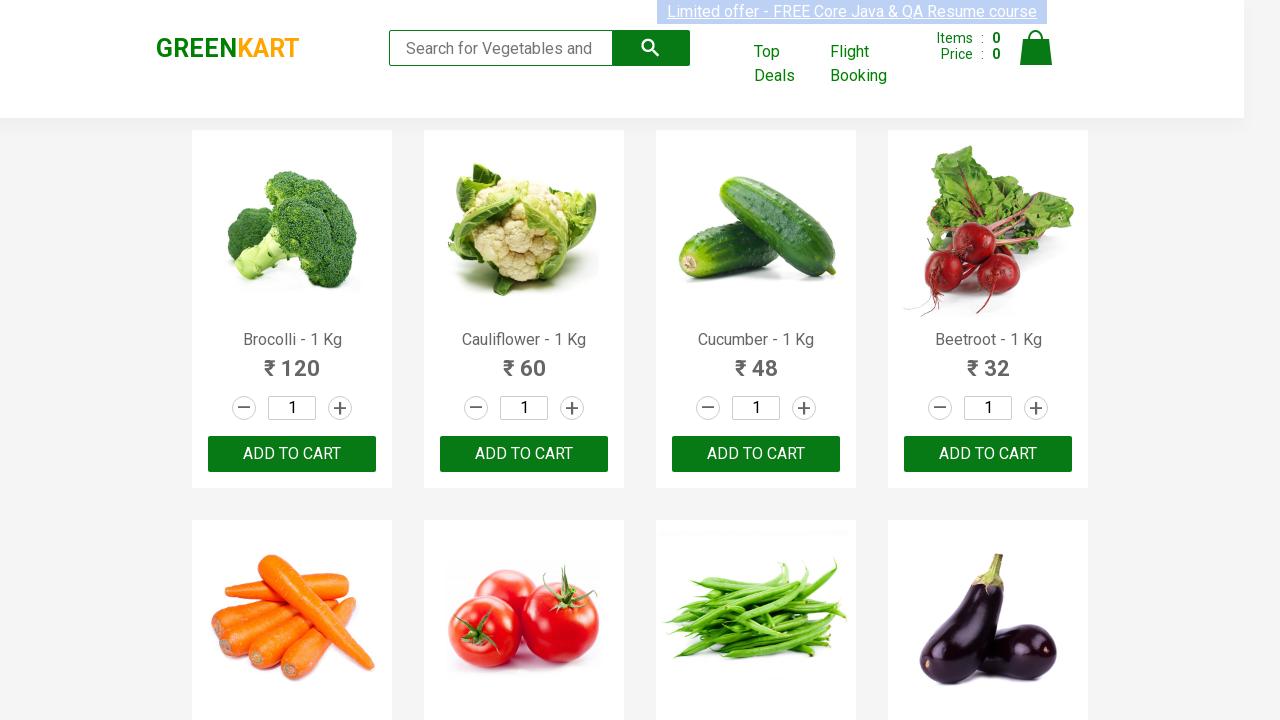

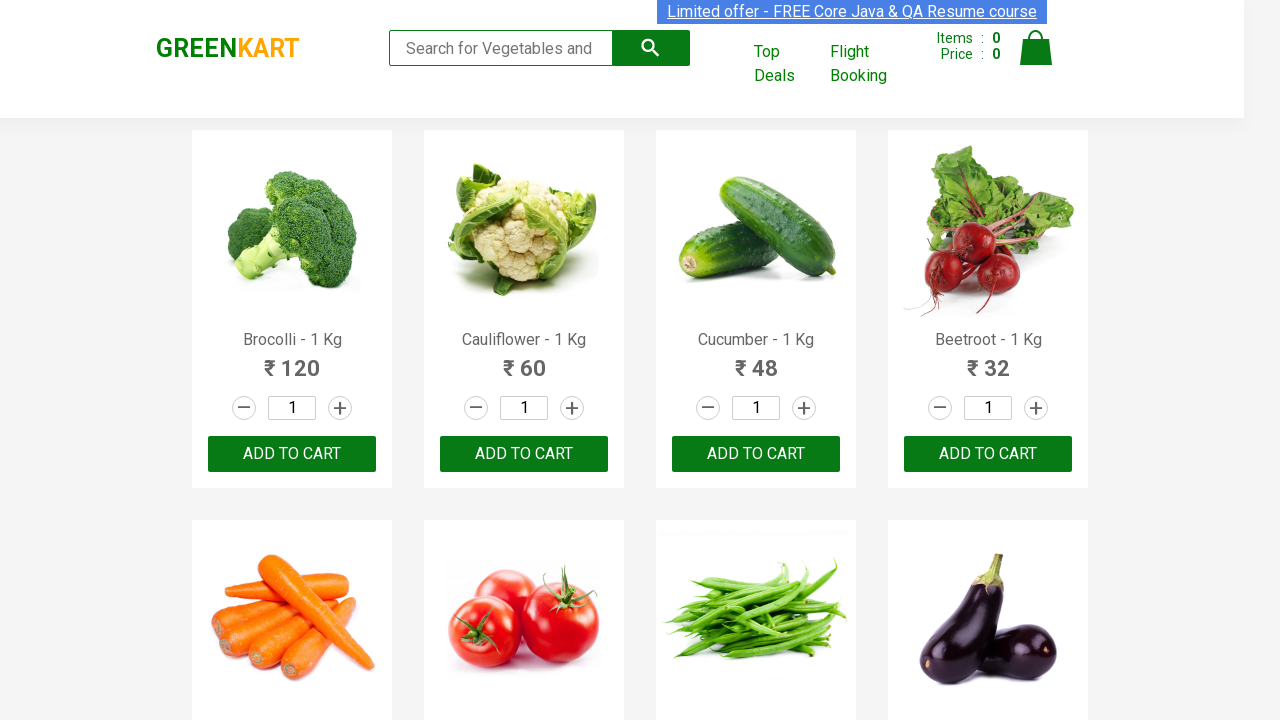